Clicks the START button using JavaScript executor to test button interaction

Starting URL: https://testautomationpractice.blogspot.com/

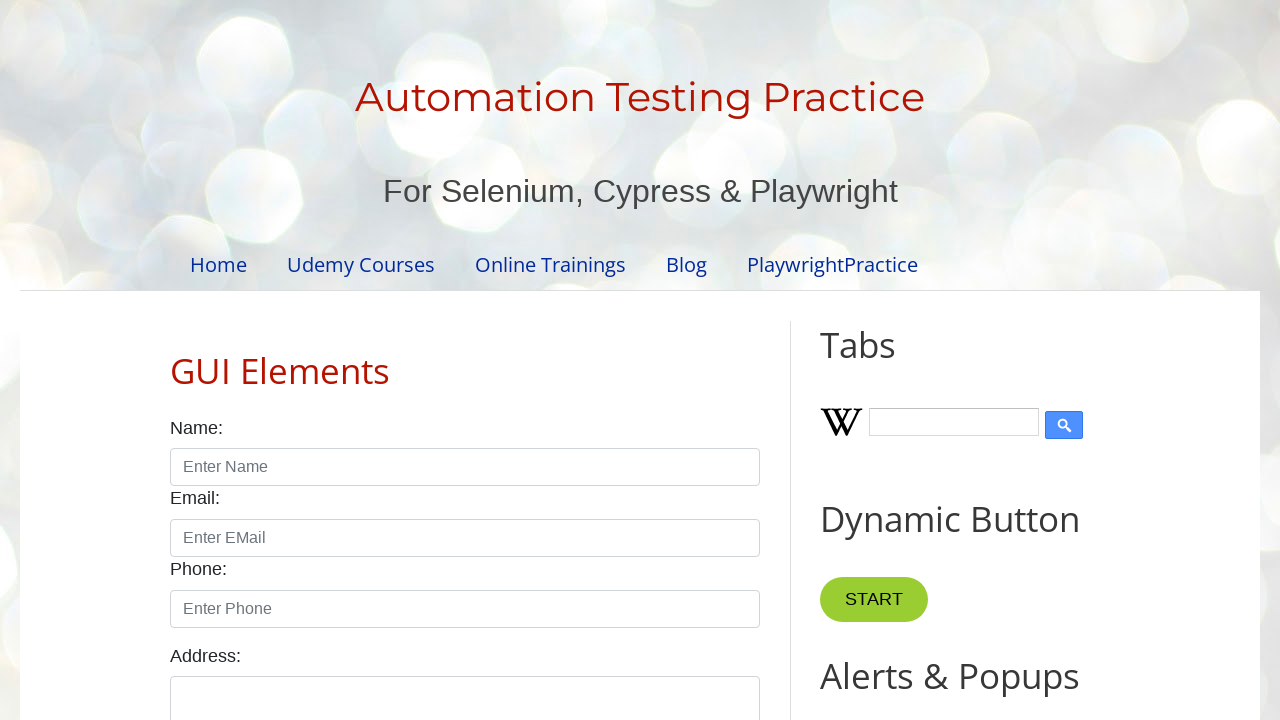

Clicked the START button using XPath selector to test button interaction at (874, 600) on xpath=//button[text()='START']
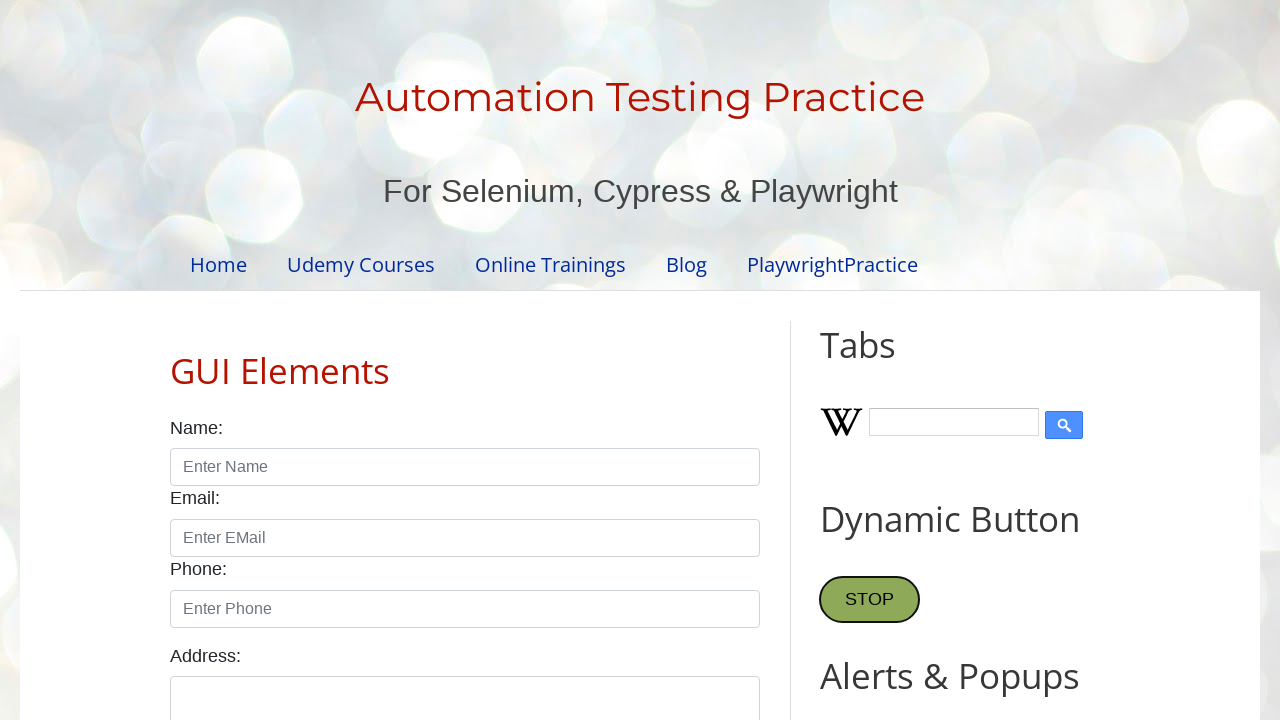

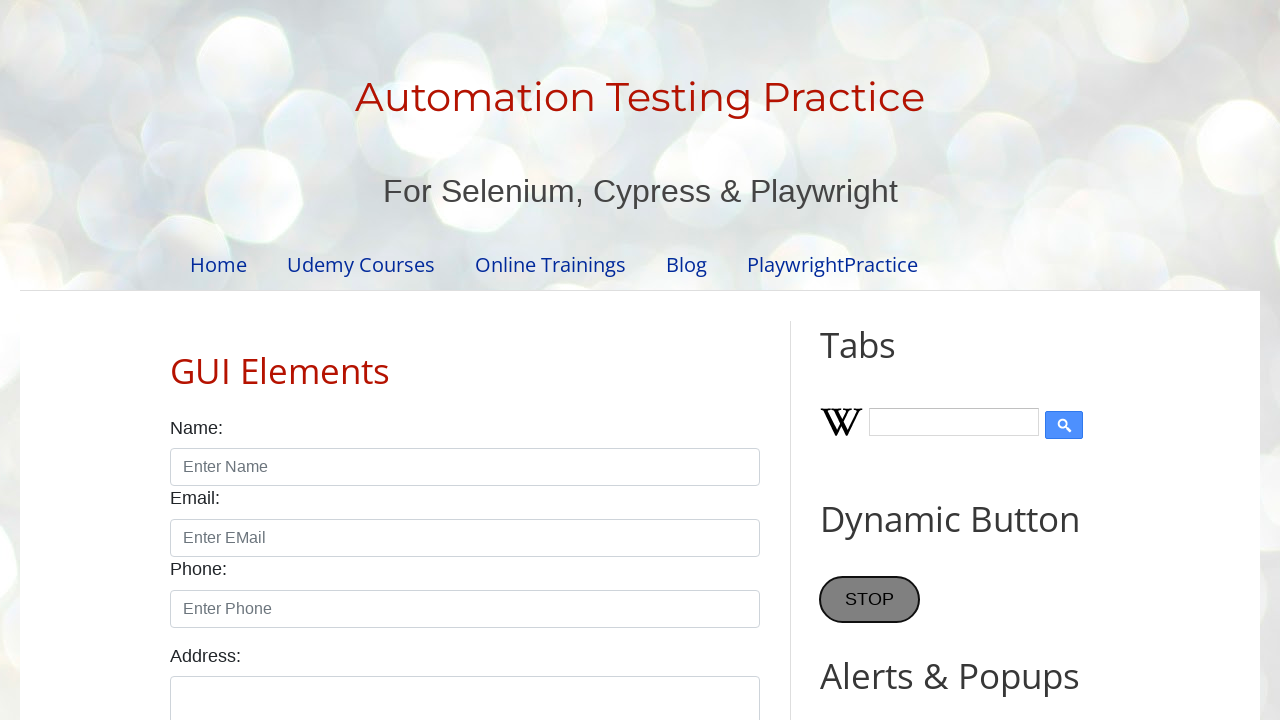